Navigates to a math challenge page, reads an input value, calculates a mathematical result using logarithm and sine functions, and fills in the answer field.

Starting URL: https://suninjuly.github.io/math.html

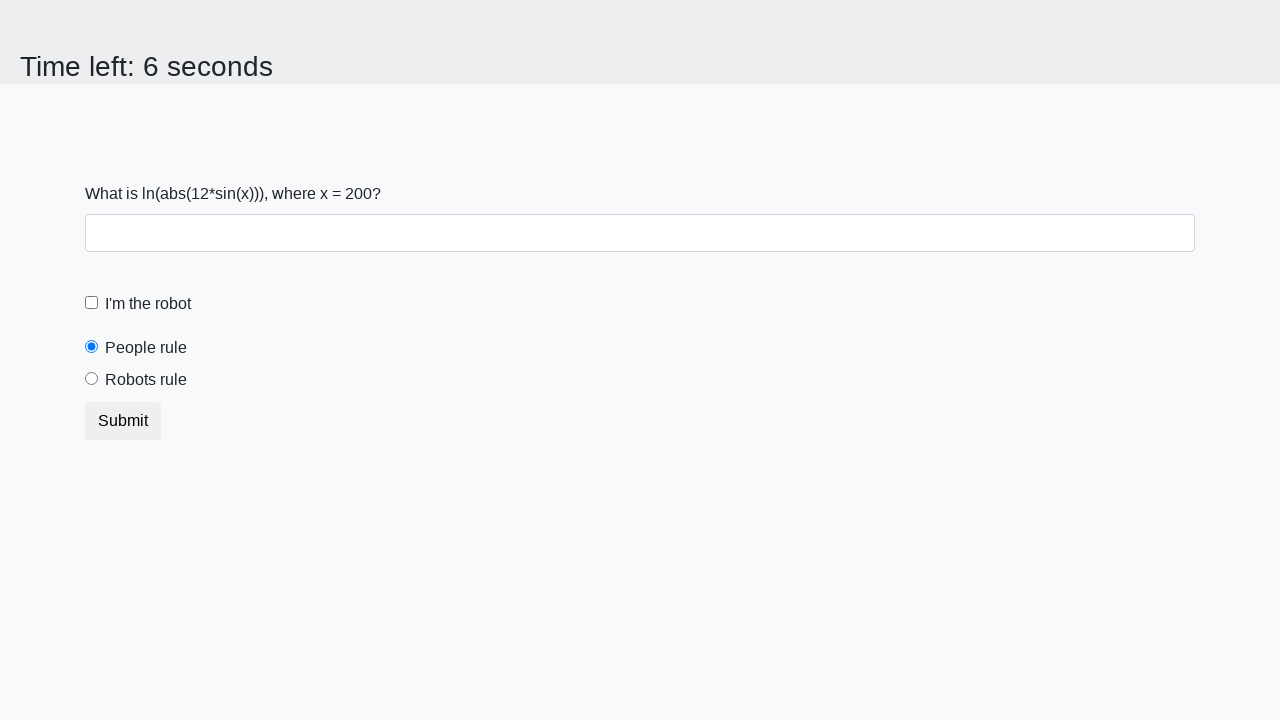

Navigated to math challenge page
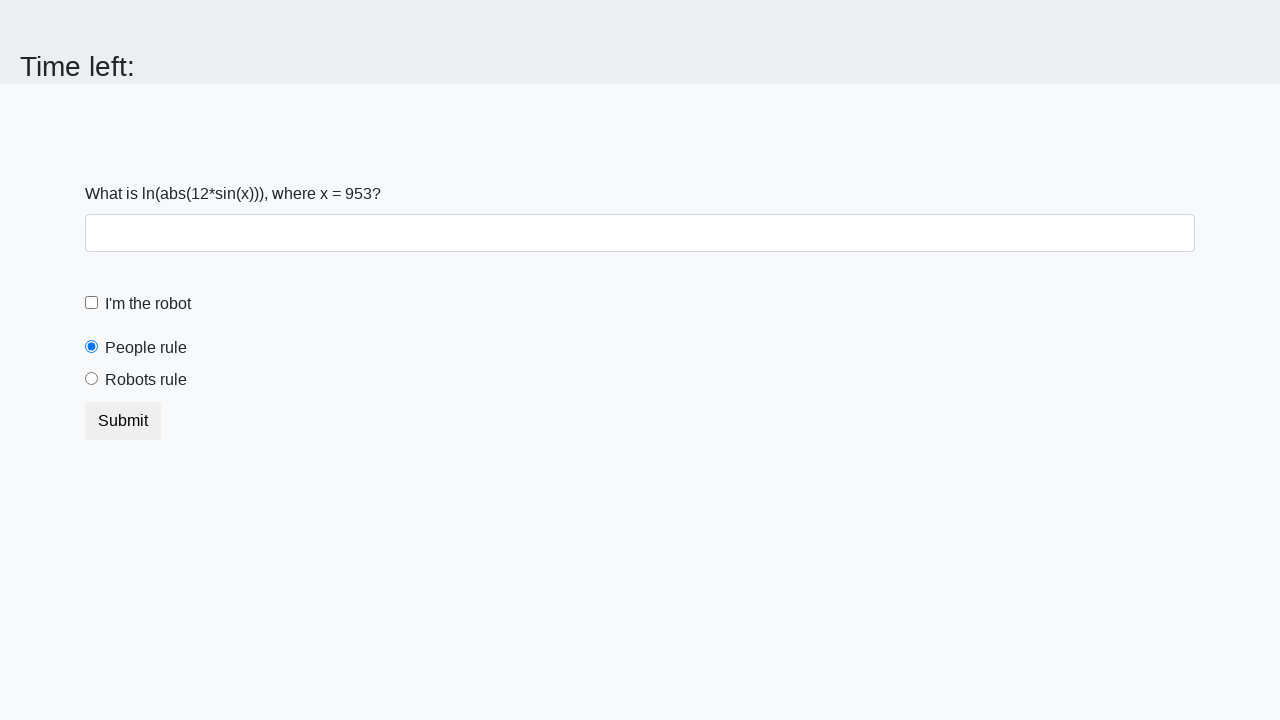

Located the input value element
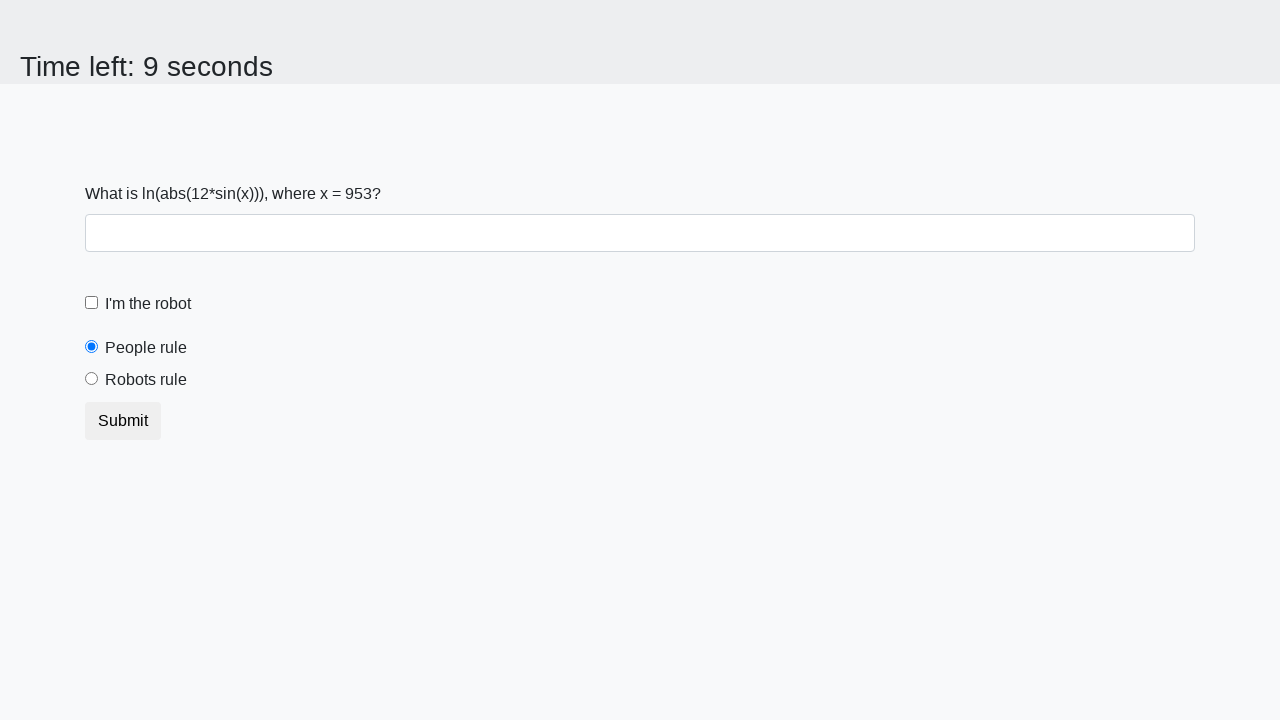

Read input value: 953
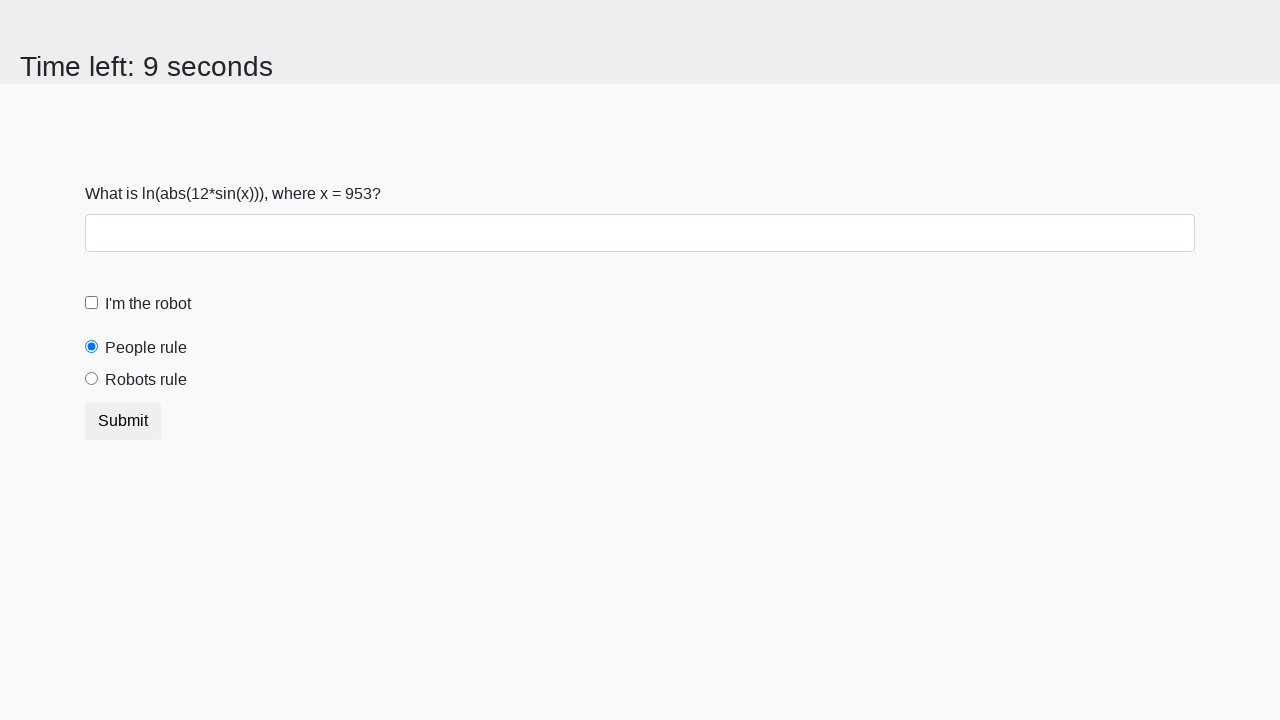

Calculated answer using logarithm and sine functions: 2.368414220775524
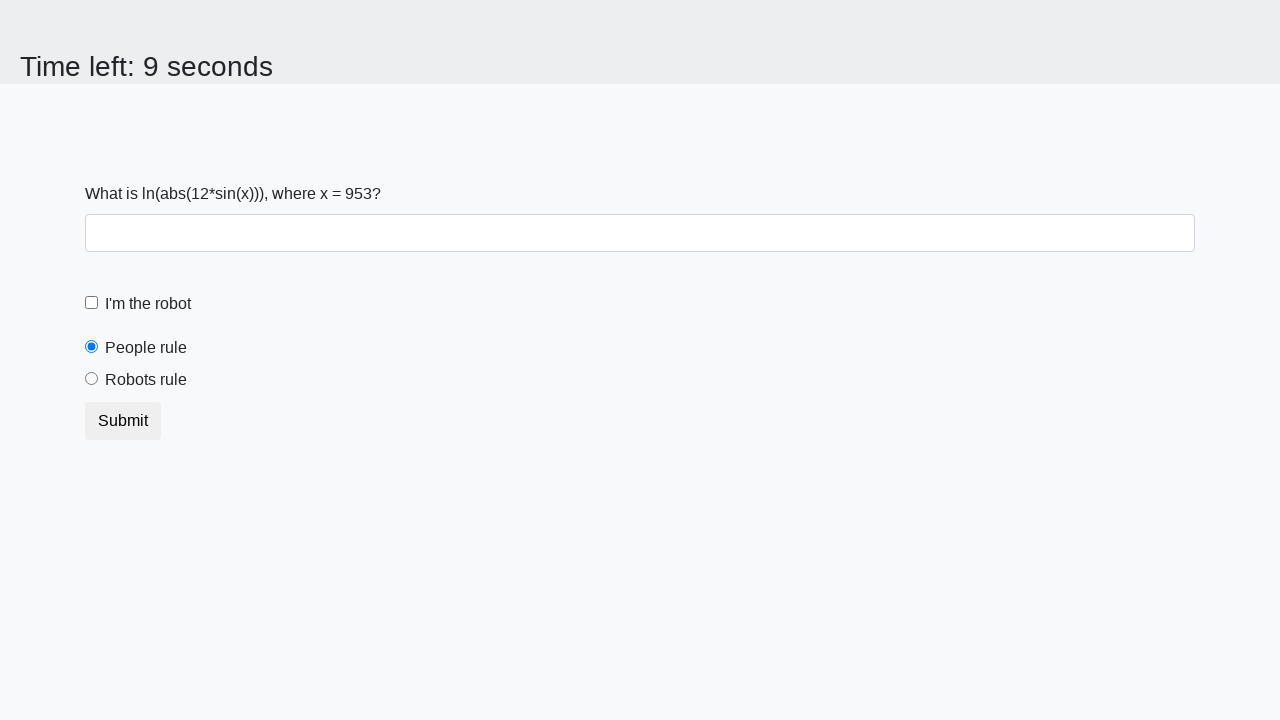

Filled answer field with calculated result on #answer
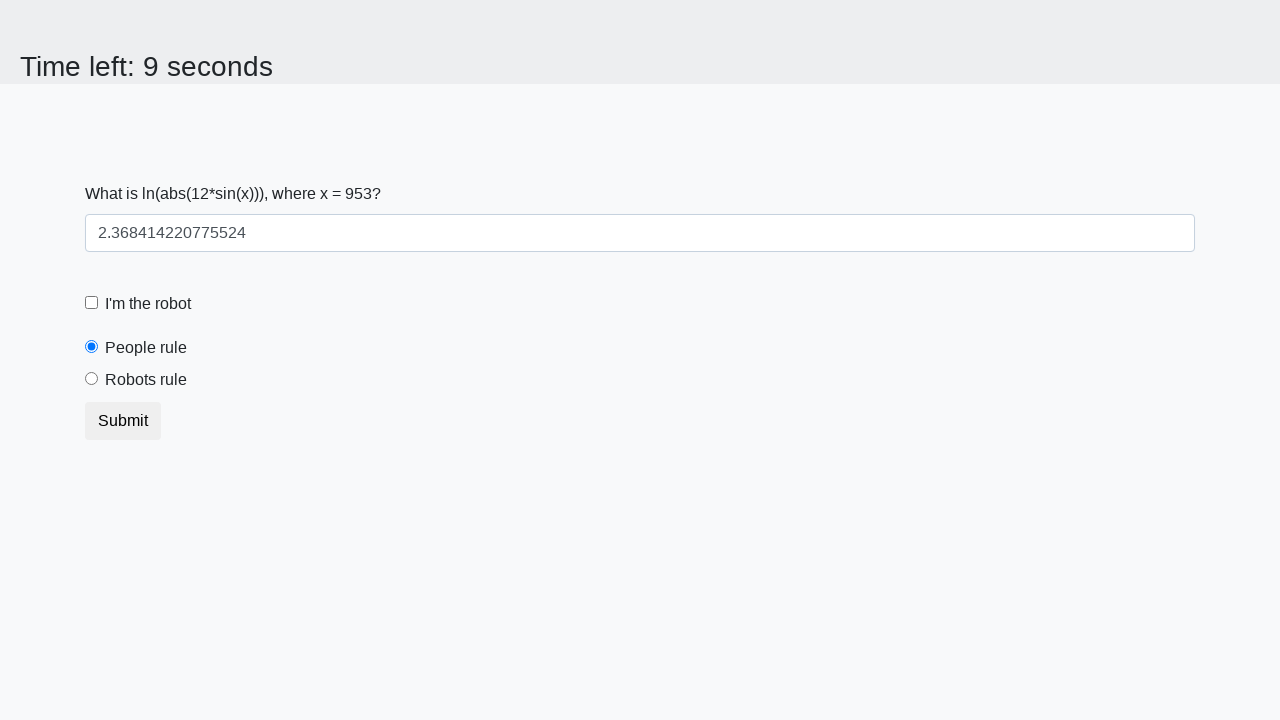

Clicked submit button at (123, 421) on button[type='submit']
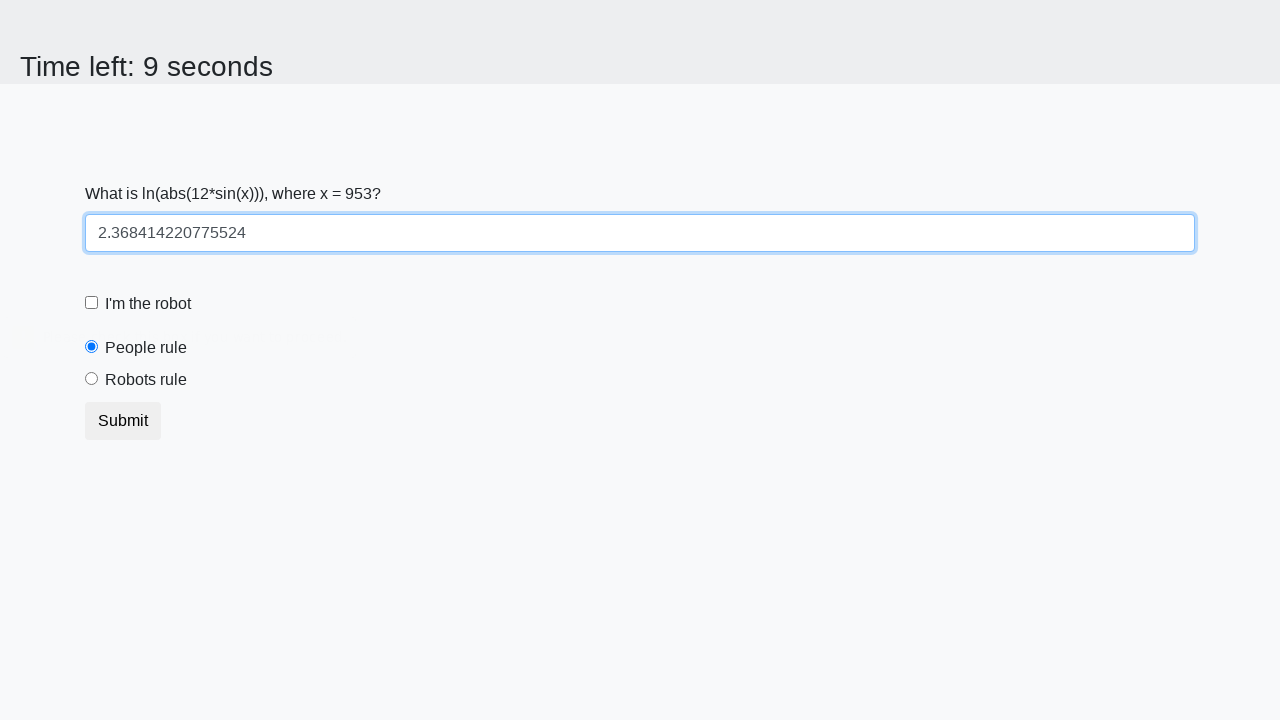

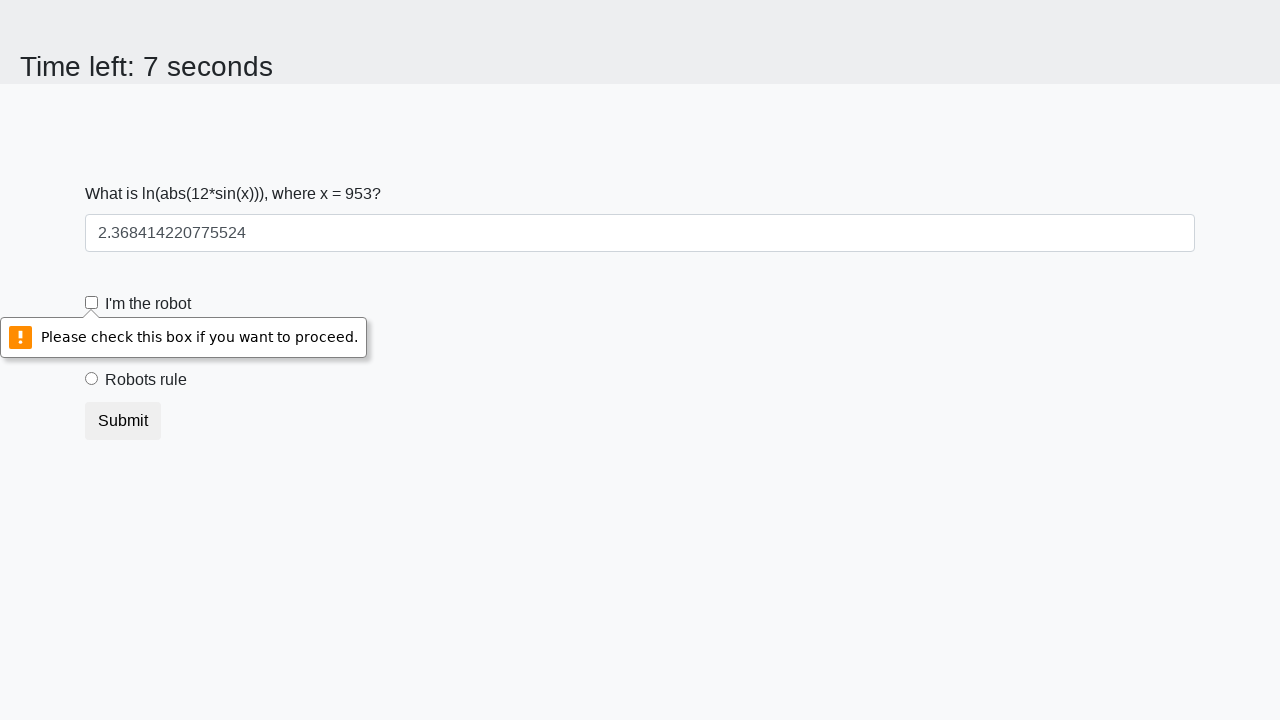